Tests horizontal scrolling functionality on a dashboard page by scrolling right twice using JavaScript execution

Starting URL: https://dashboards.handmadeinteractive.com/jasonlove/

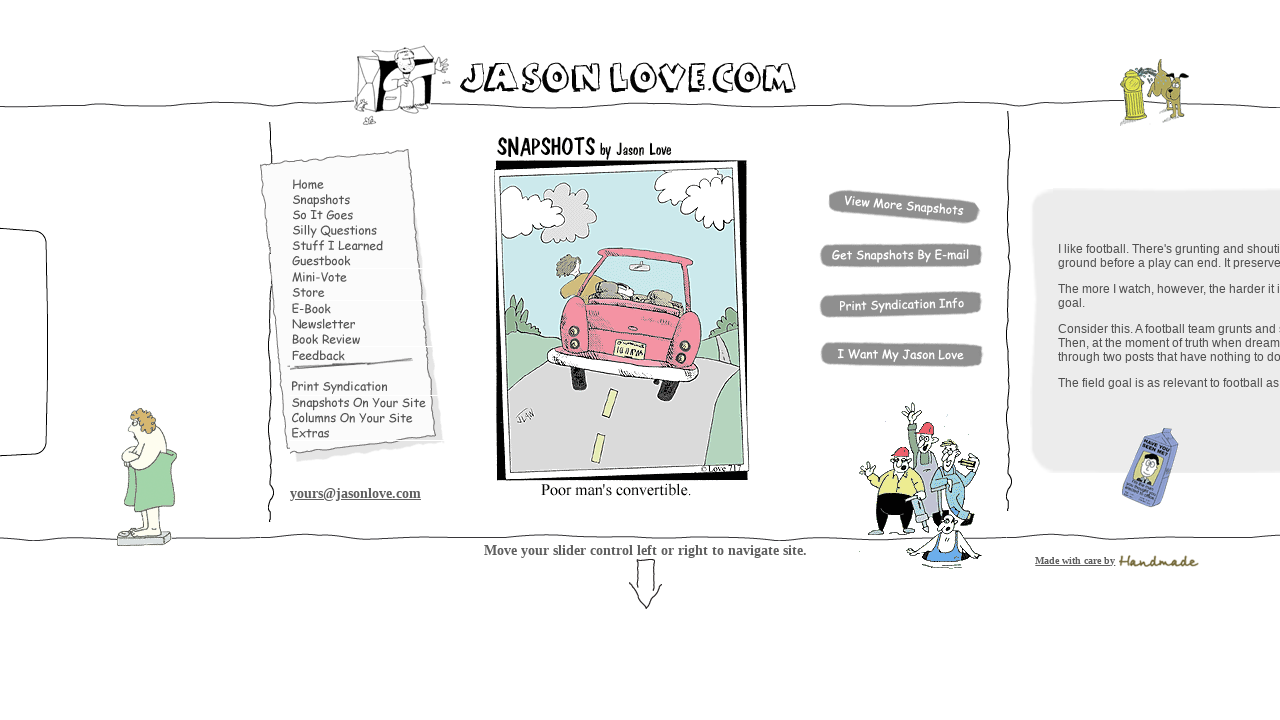

Waited 2 seconds before scrolling
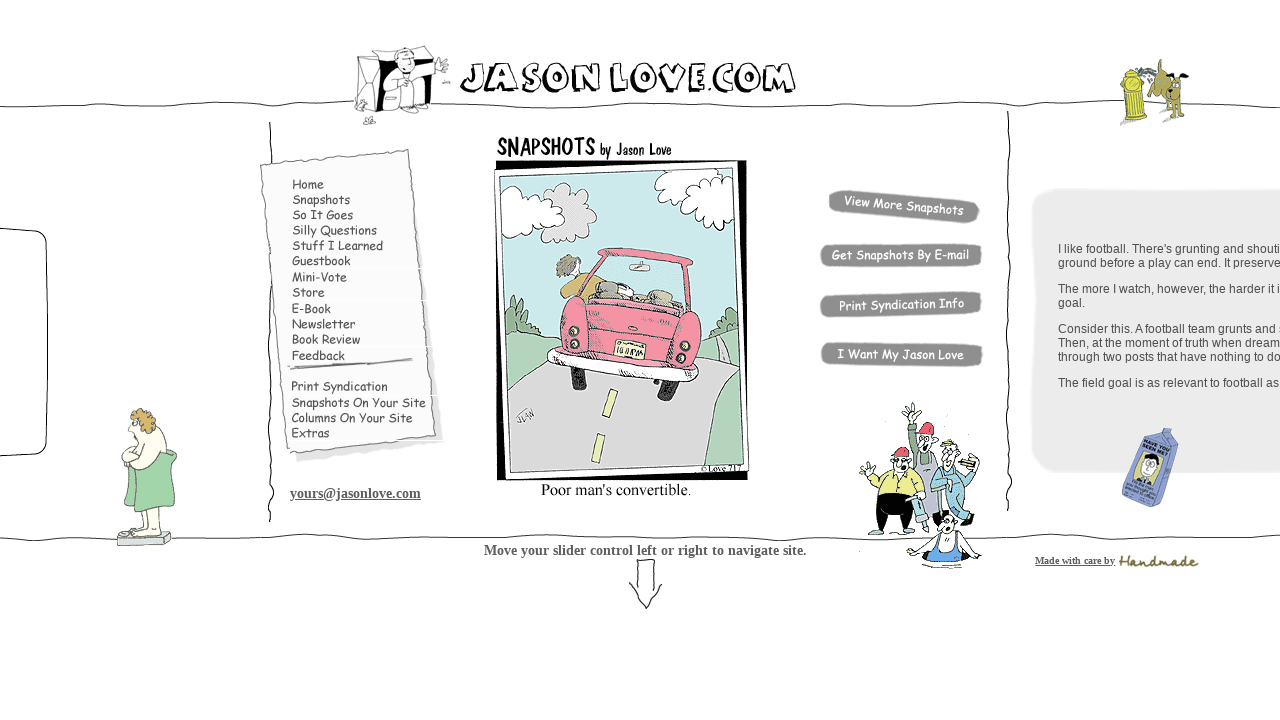

Scrolled right by 500 pixels using JavaScript
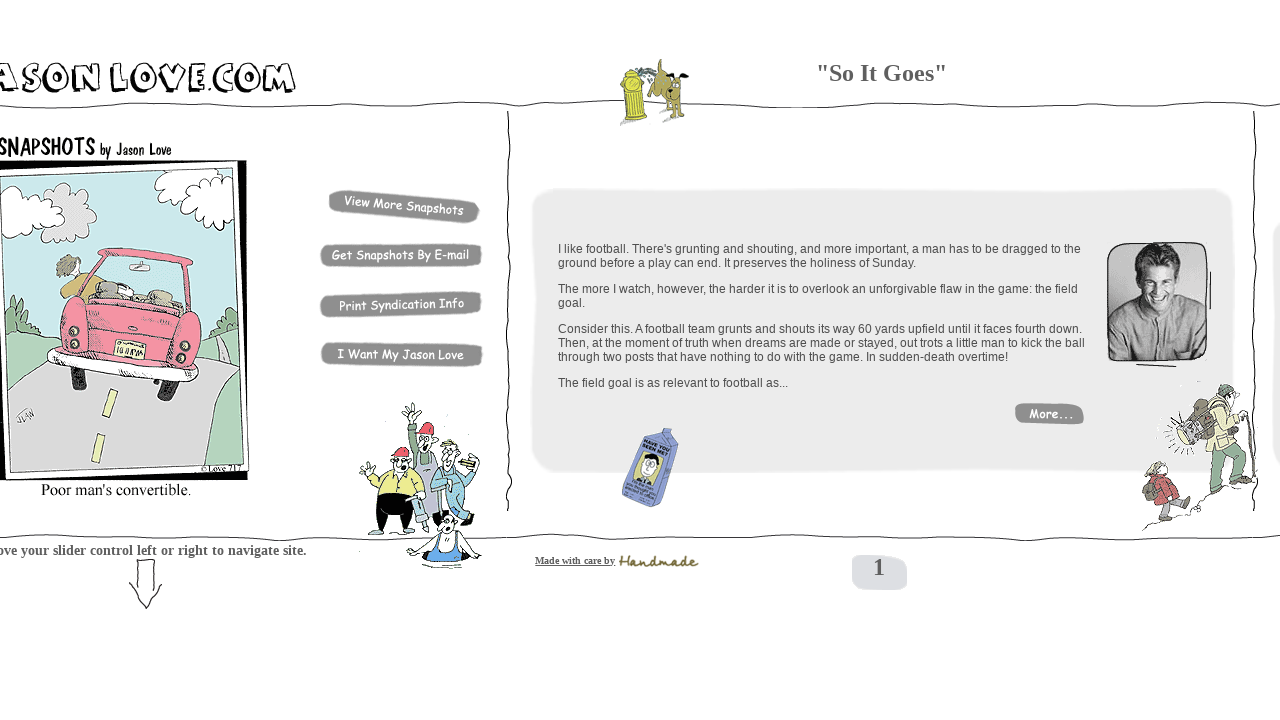

Waited 2 seconds before scrolling
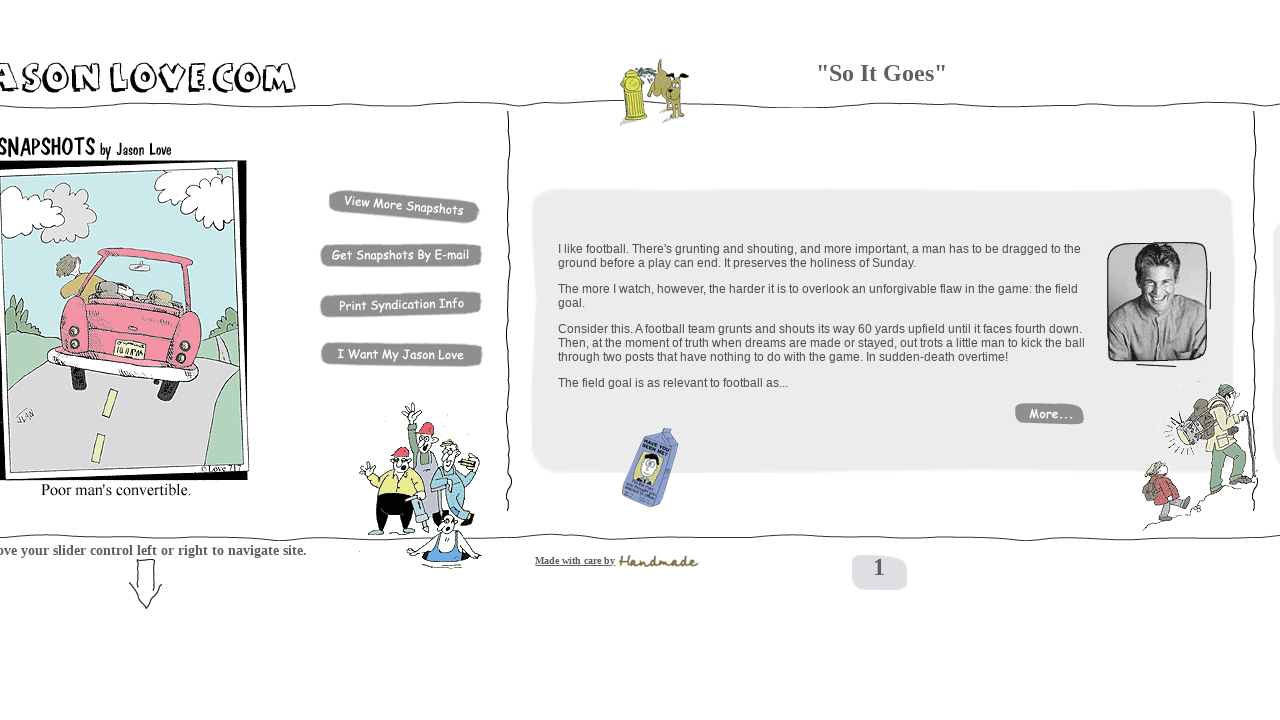

Scrolled right by 500 pixels using JavaScript
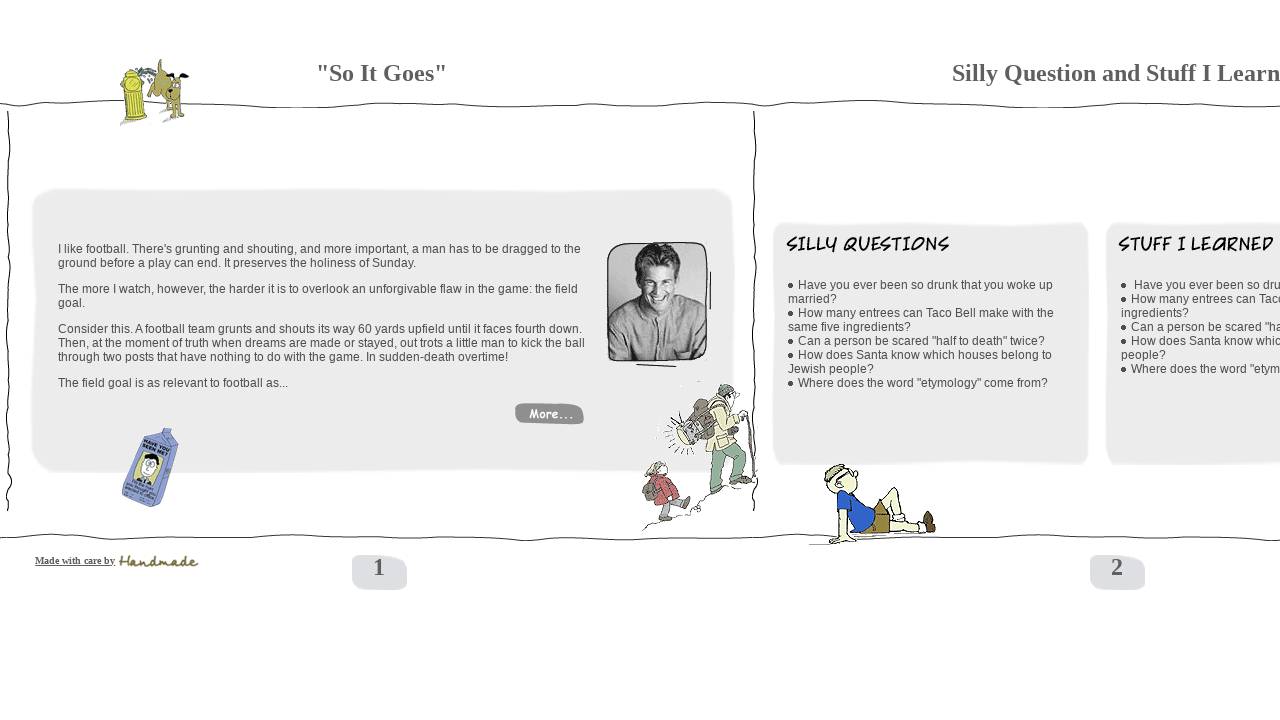

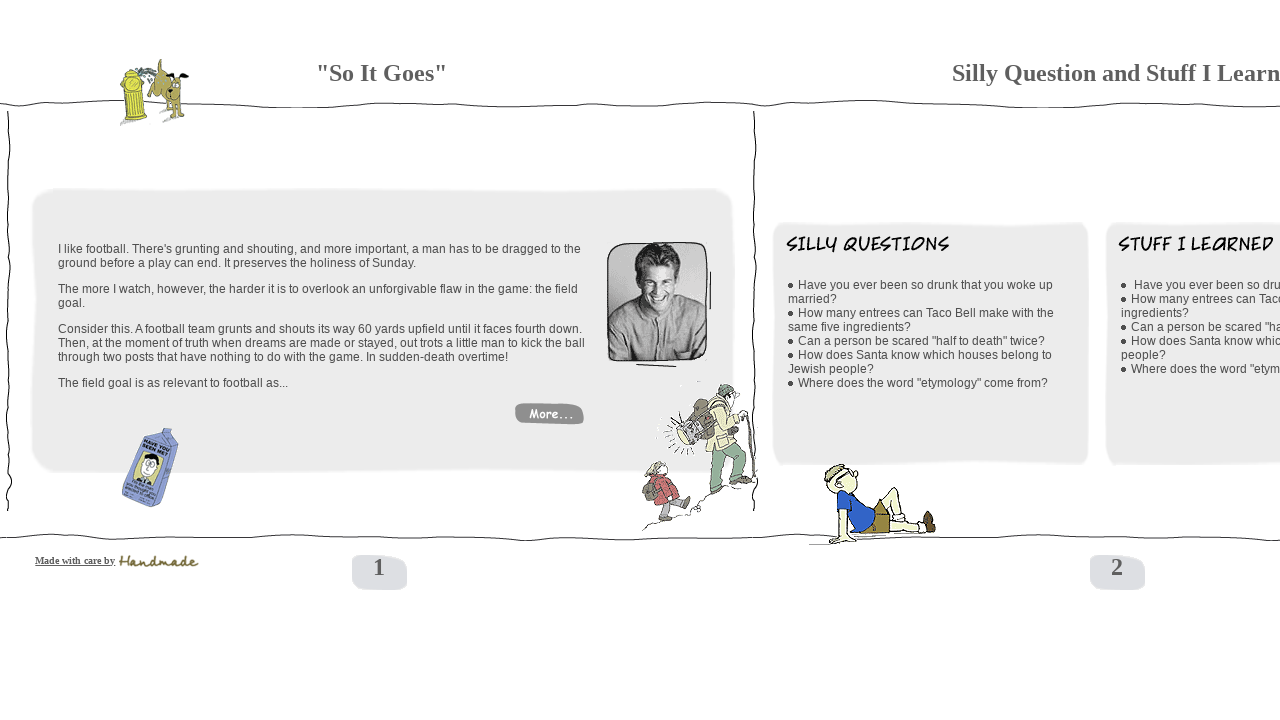